Tests JavaScript alert and confirm dialog handling by entering text in a name field, triggering alert and confirm popups, and accepting/dismissing them respectively.

Starting URL: https://www.rahulshettyacademy.com/AutomationPractice/

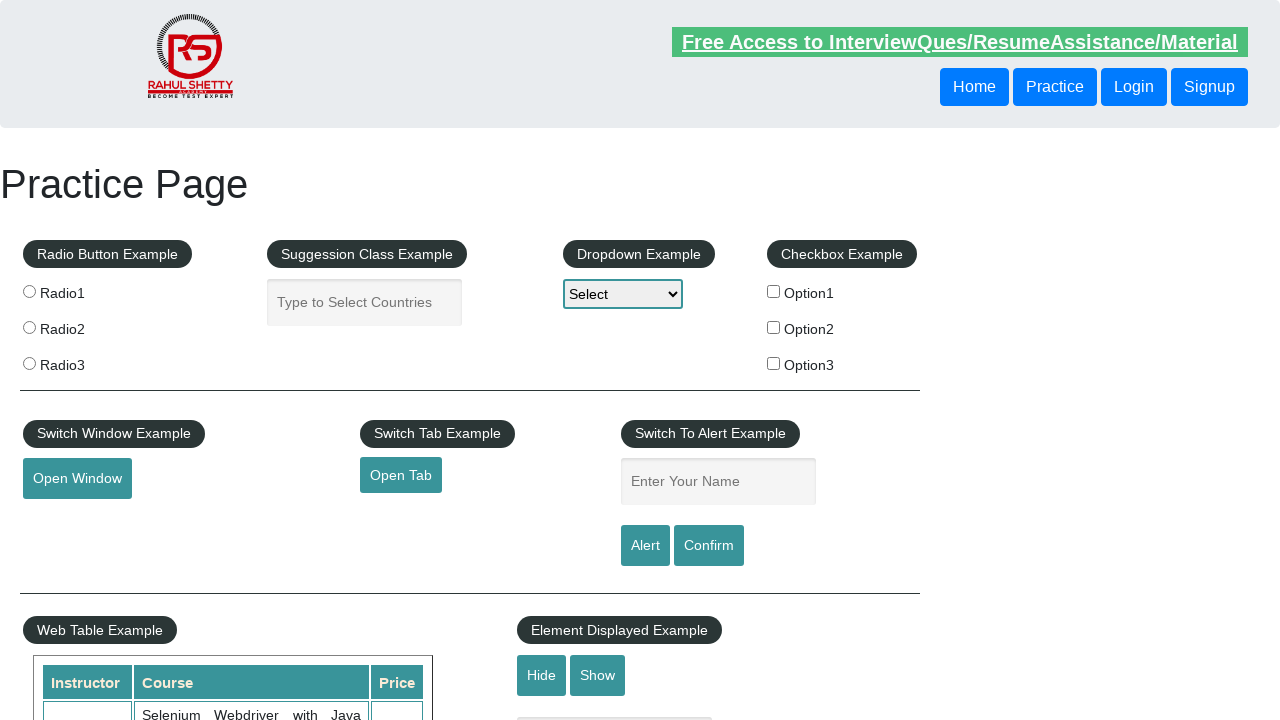

Filled name field with 'balachandra' on #name
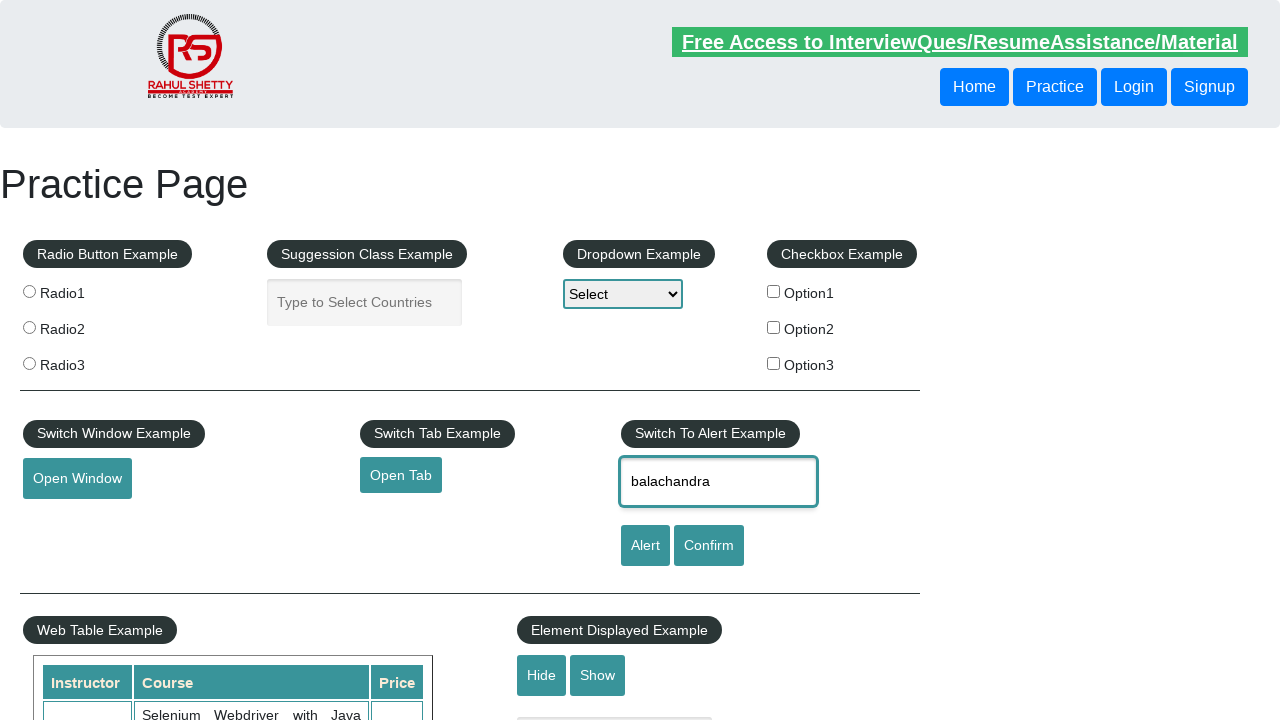

Clicked alert button to trigger alert dialog at (645, 546) on #alertbtn
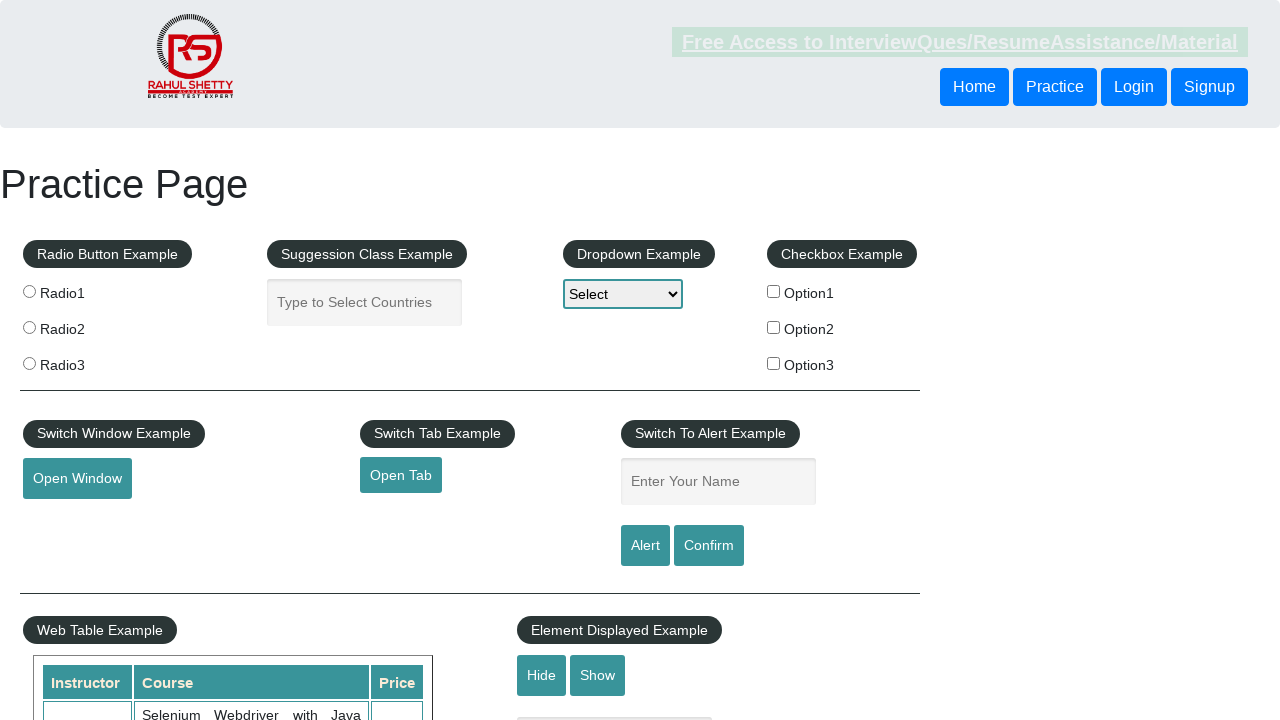

Set up dialog handler to accept alert
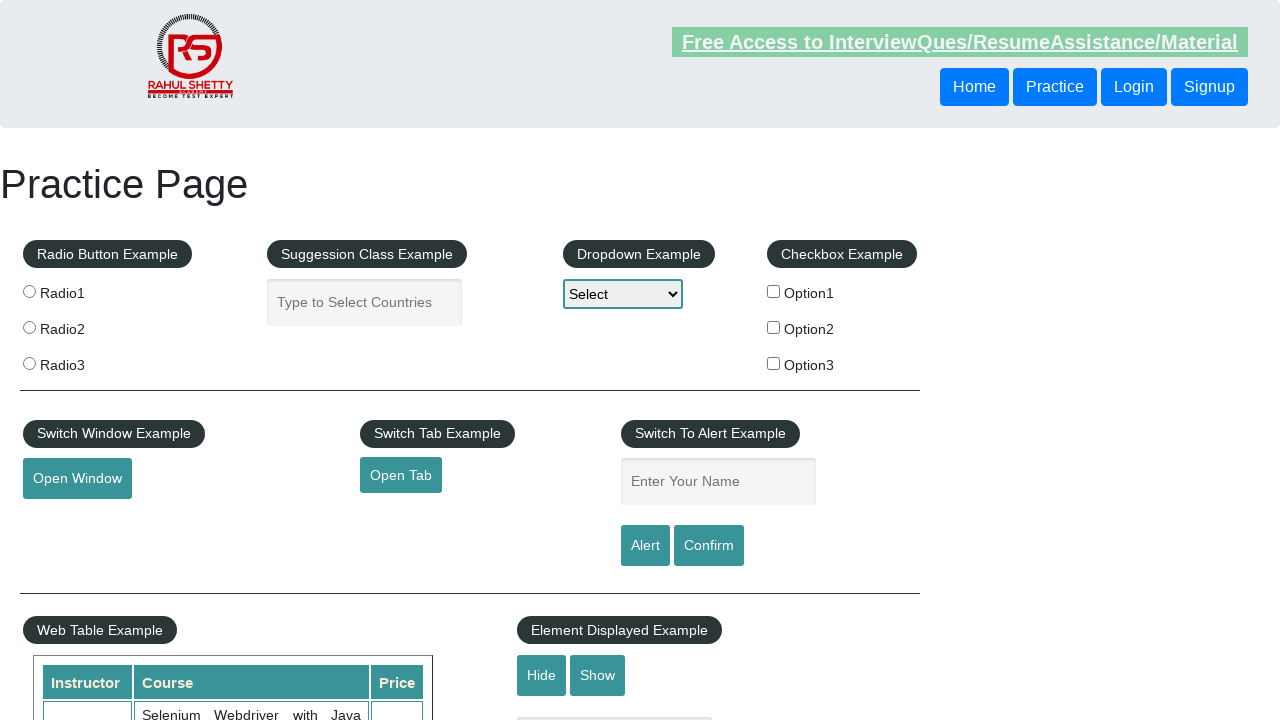

Waited for alert handling to complete
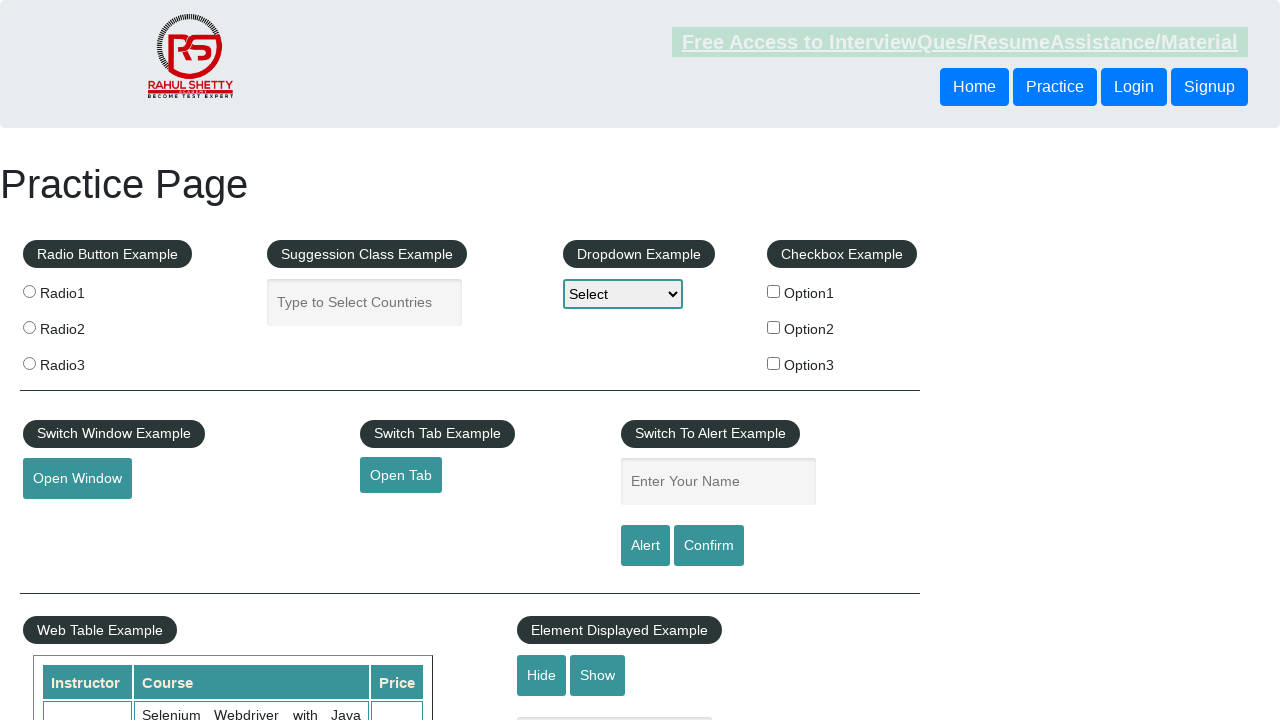

Filled name field with 'thalner' on #name
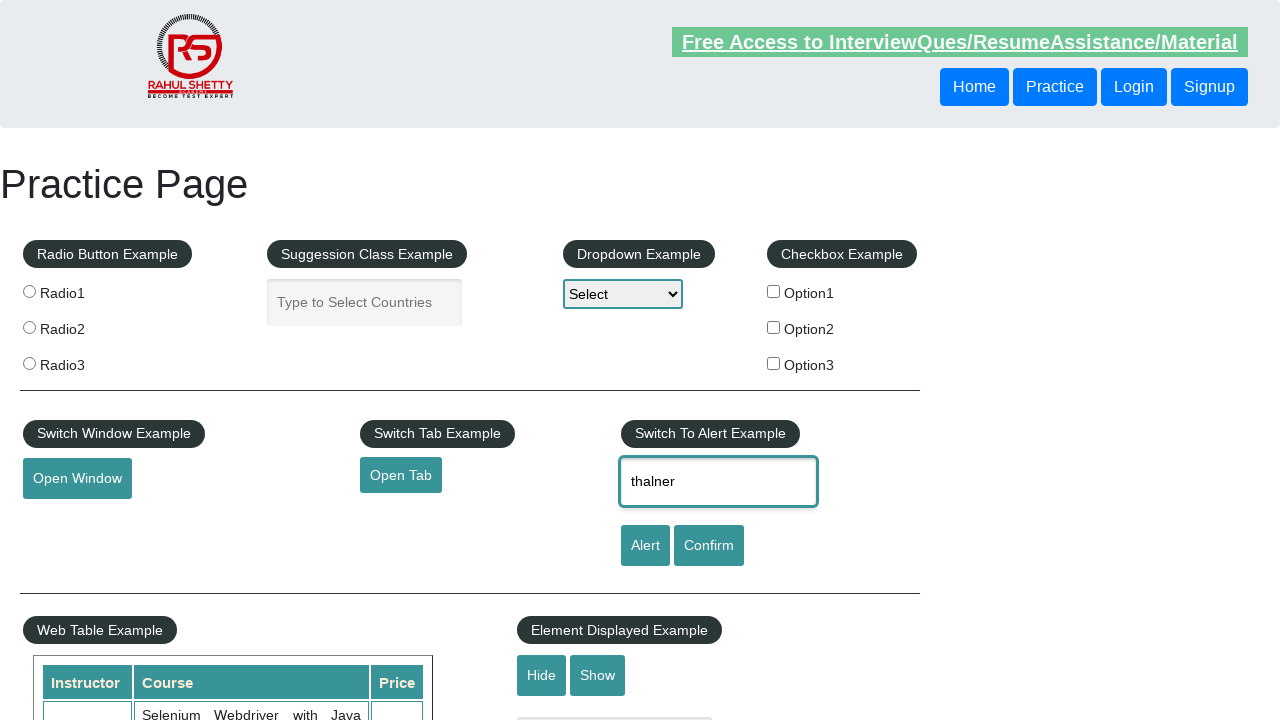

Set up dialog handler to dismiss confirm dialog
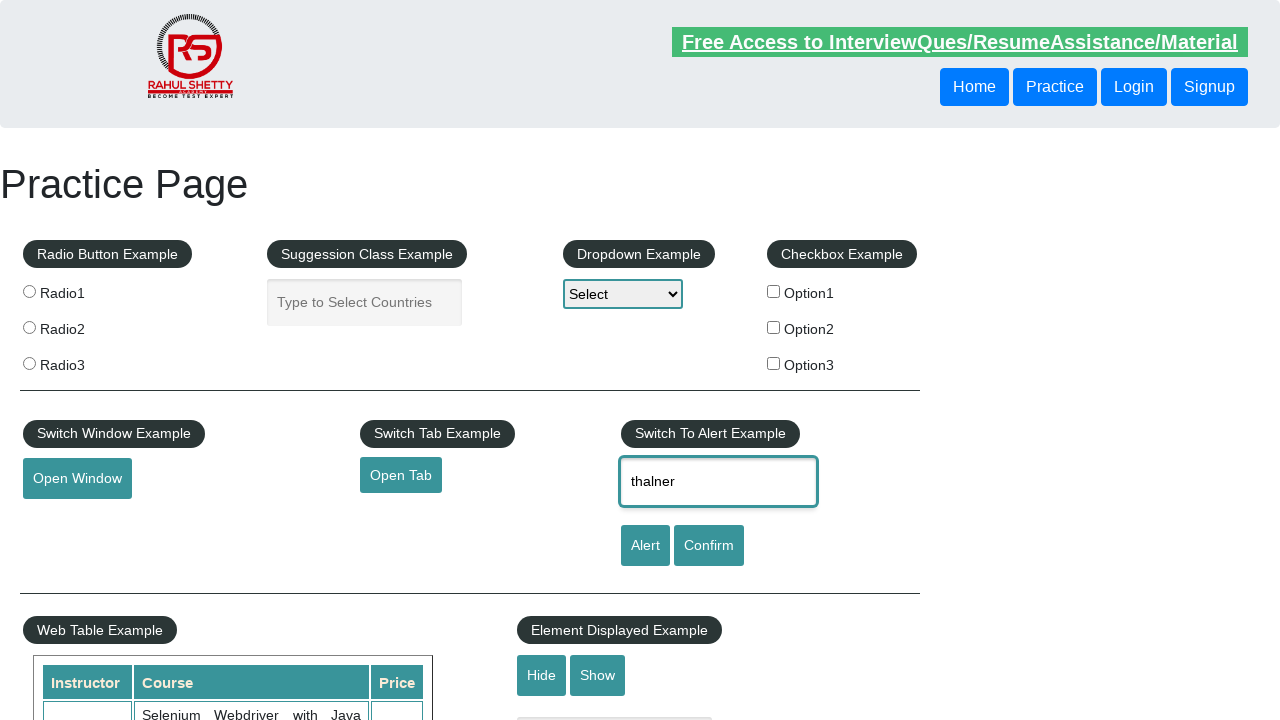

Clicked confirm button to trigger confirm dialog at (709, 546) on #confirmbtn
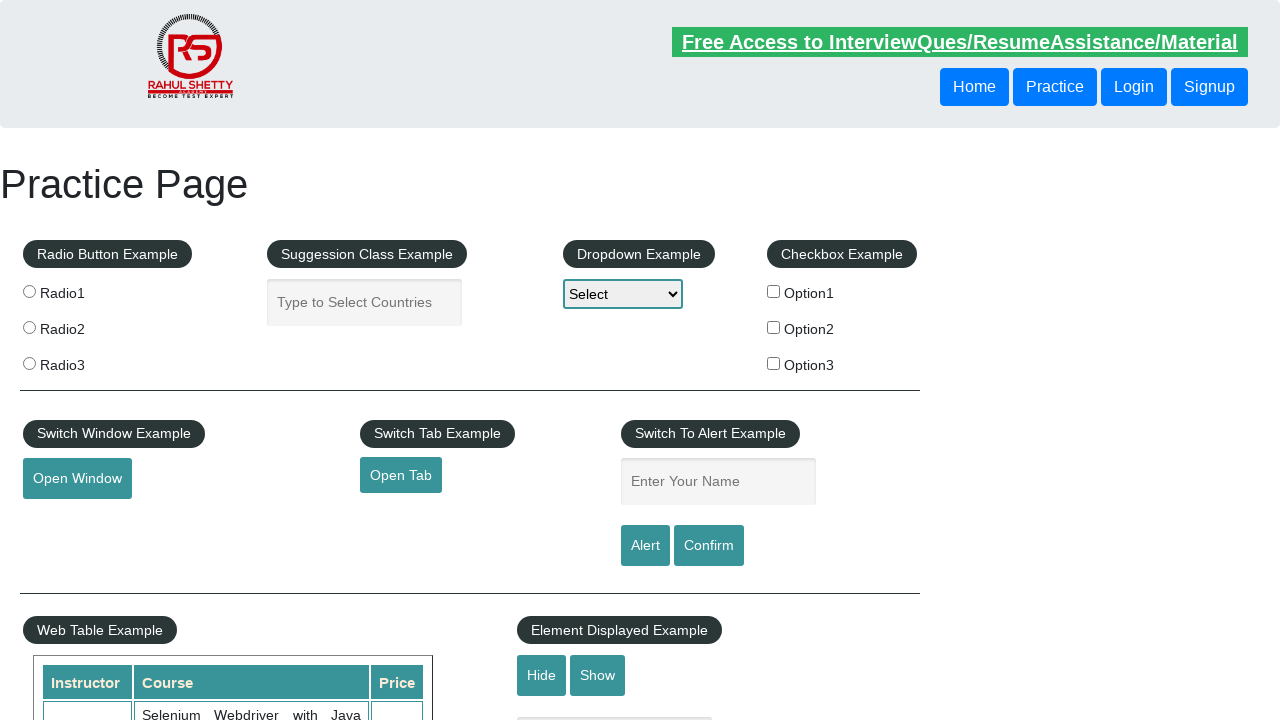

Waited for confirm dialog handling to complete
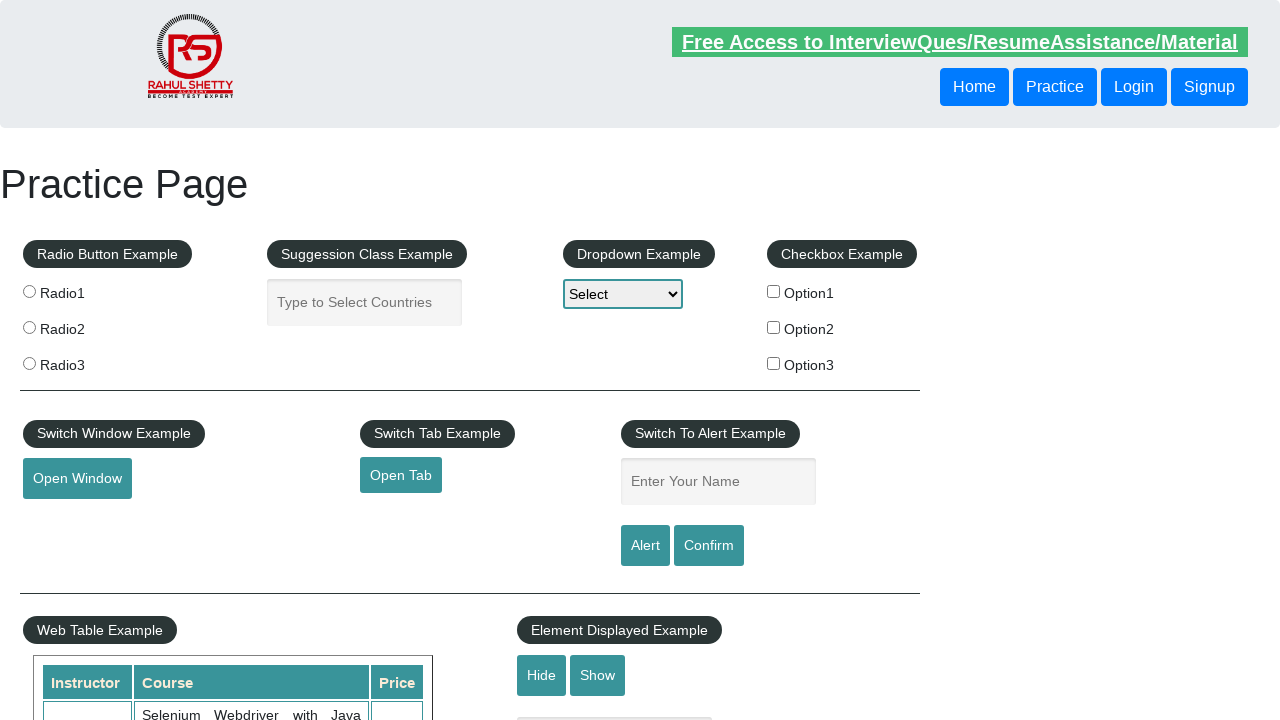

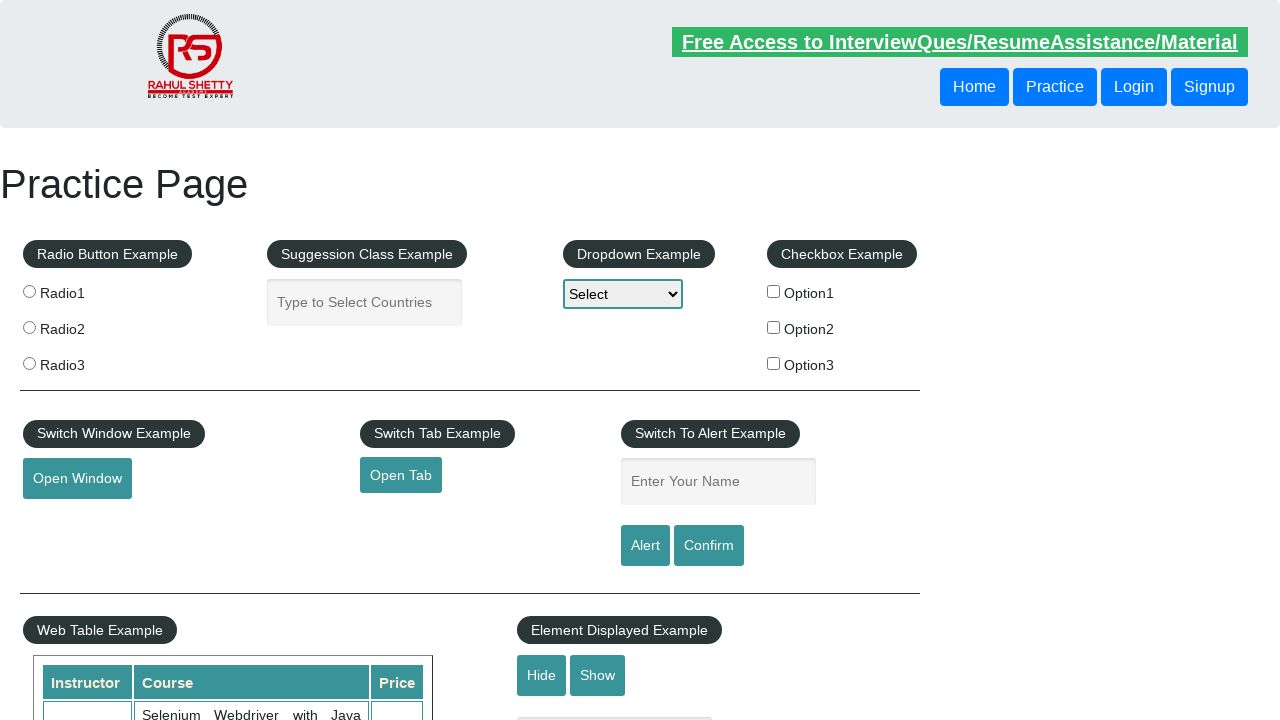